Navigates to Browse Languages M section and verifies MySQL is the last language listed

Starting URL: http://www.99-bottles-of-beer.net/

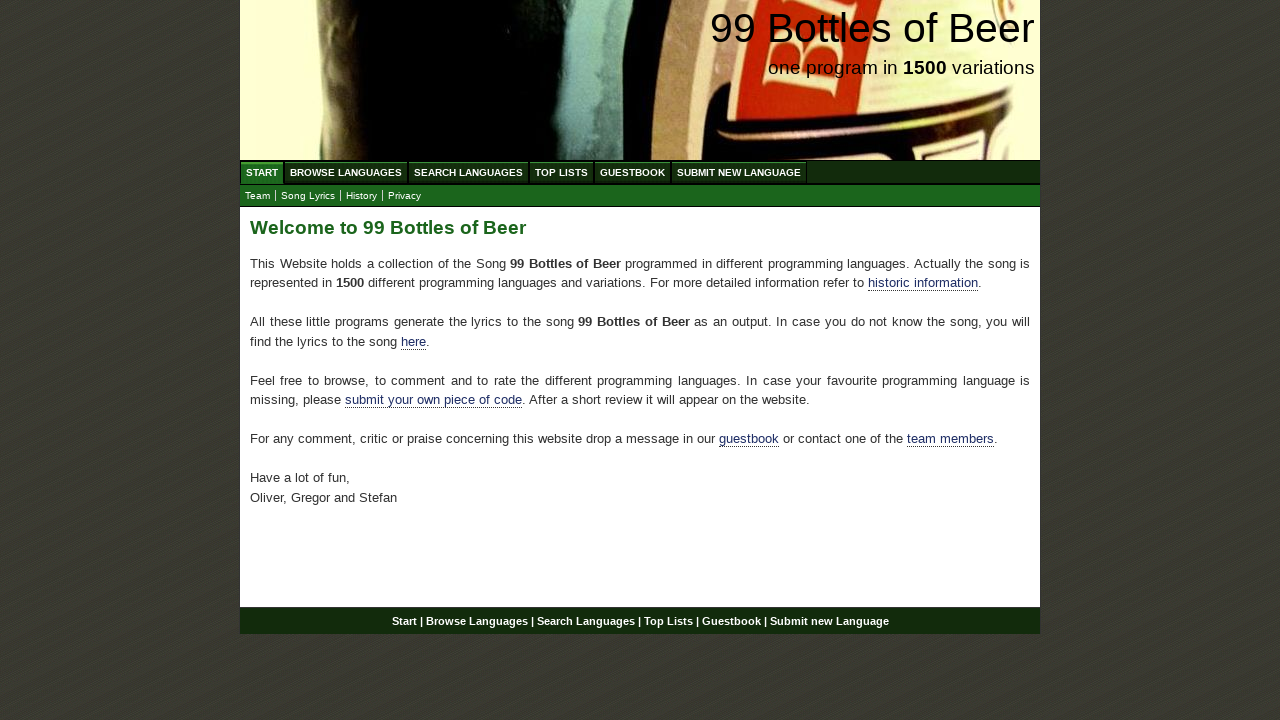

Clicked Browse Languages link at (346, 172) on #menu li a[href='/abc.html']
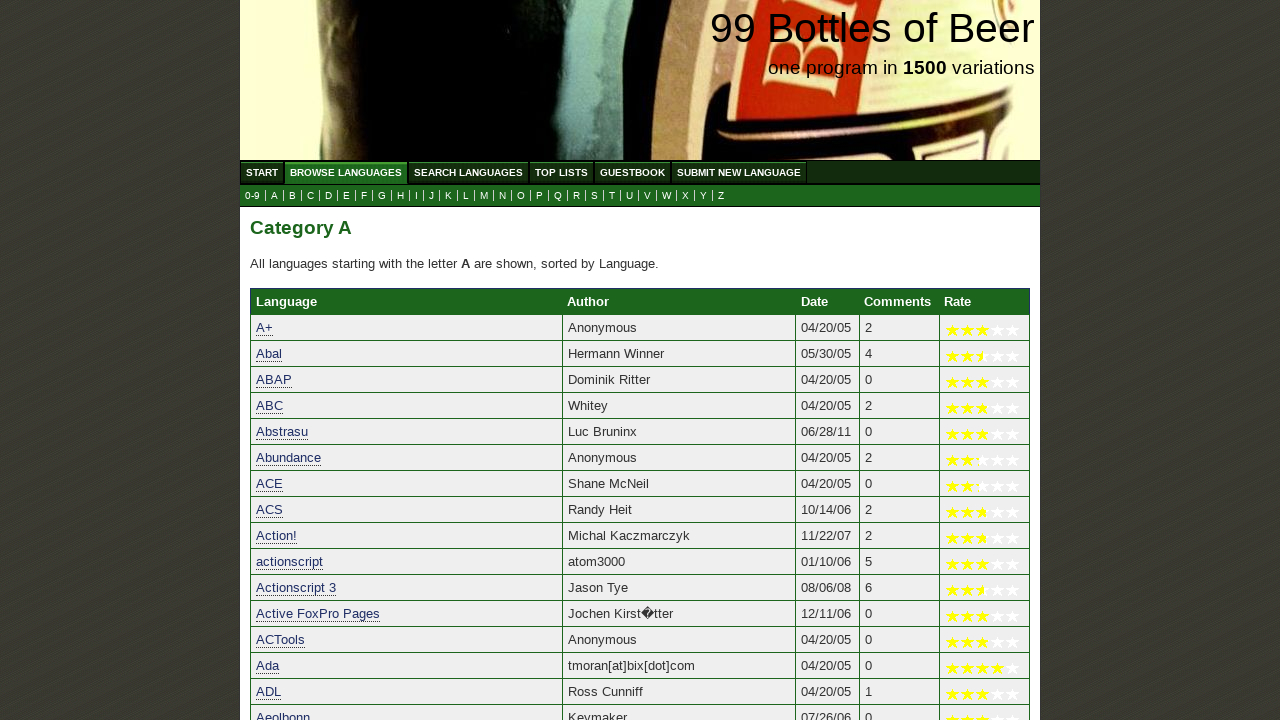

Clicked on M letter to browse languages starting with M at (484, 196) on a[href='m.html']
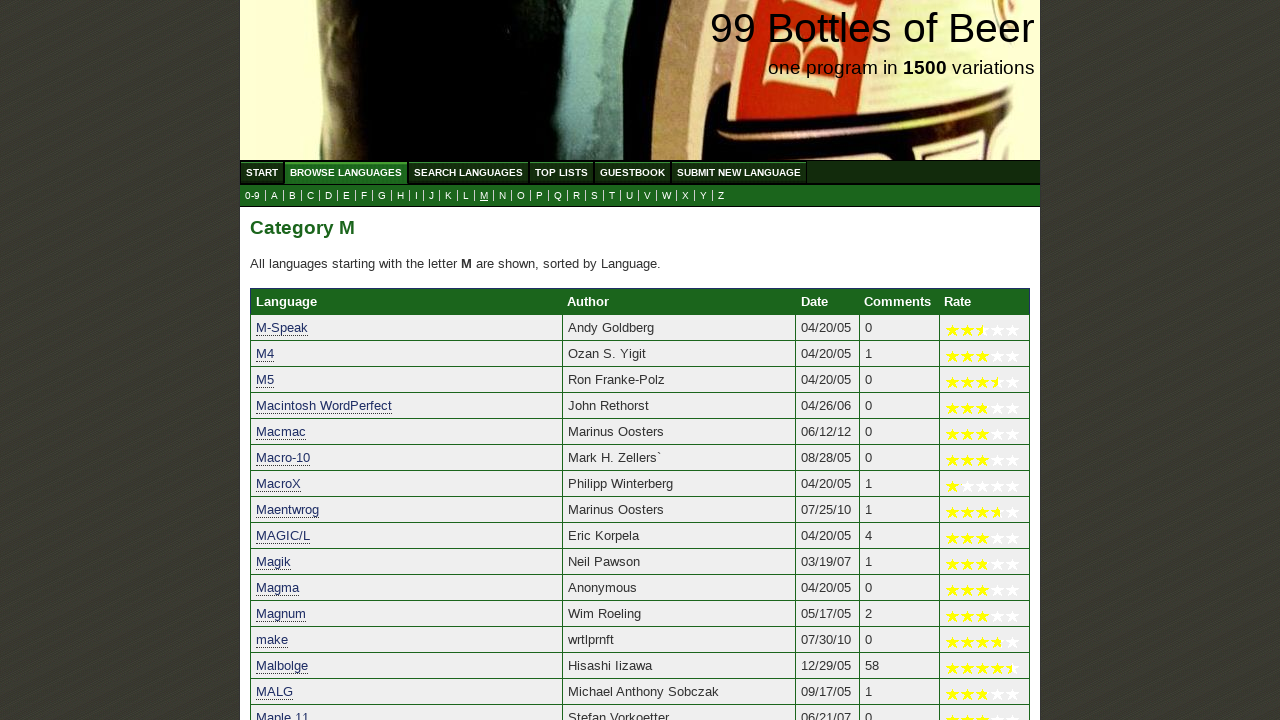

Verified last language in M section is loaded
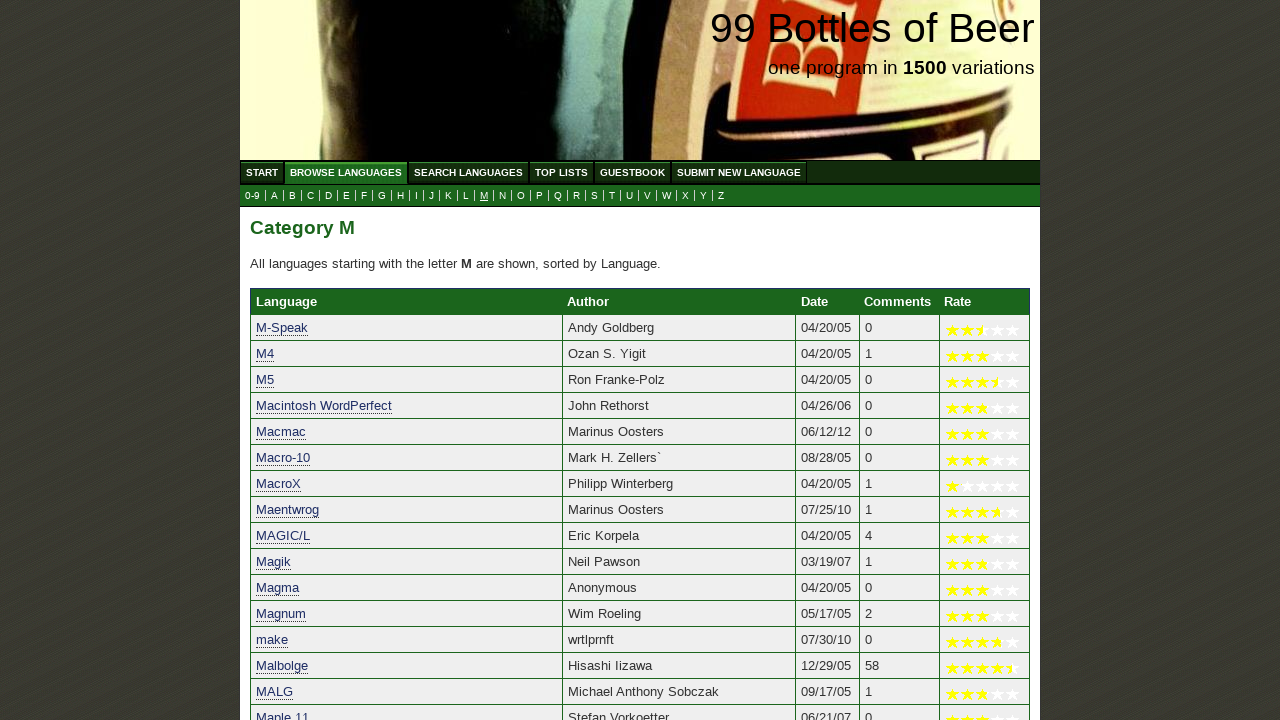

Retrieved last language text: MySQL
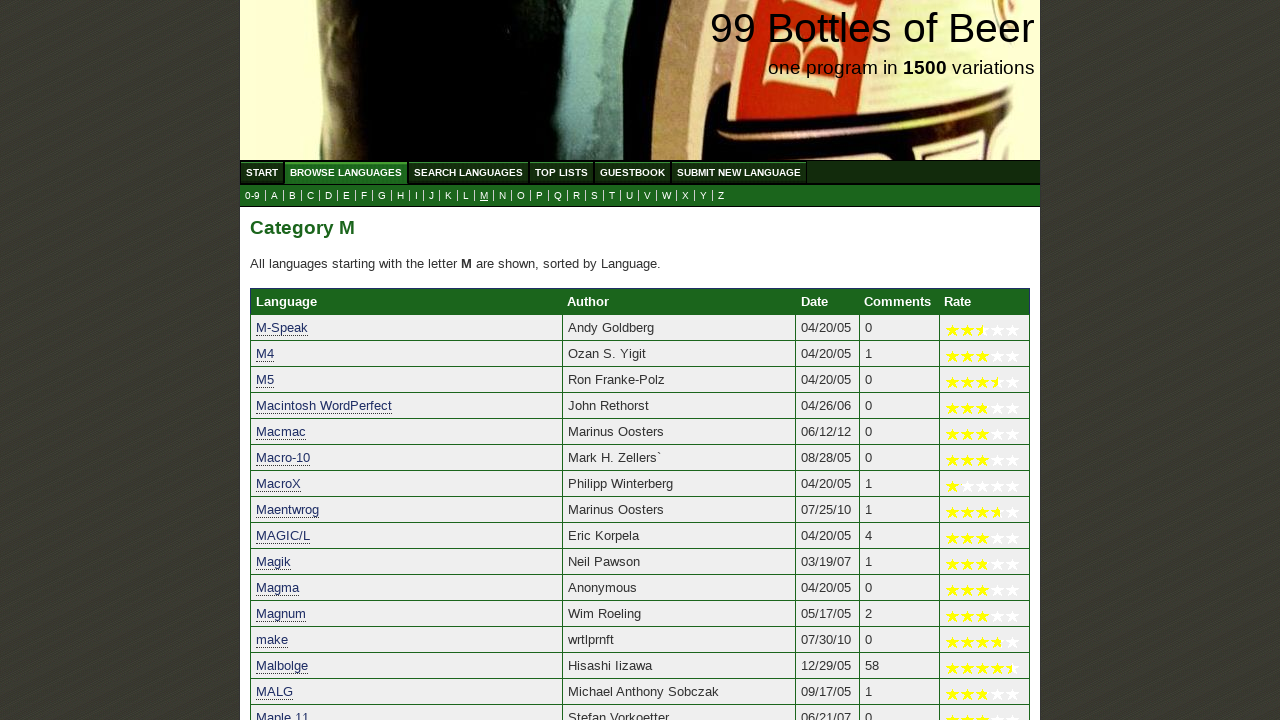

Verified MySQL is the last language listed in Browse Languages M section
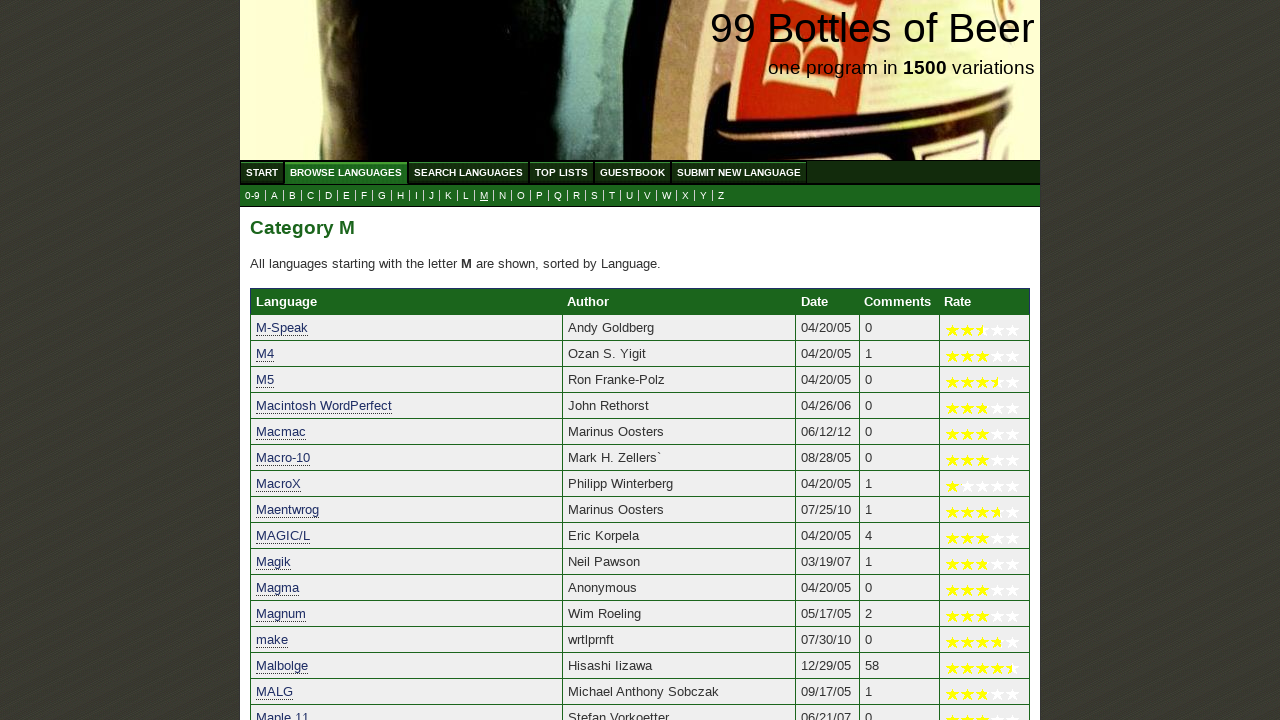

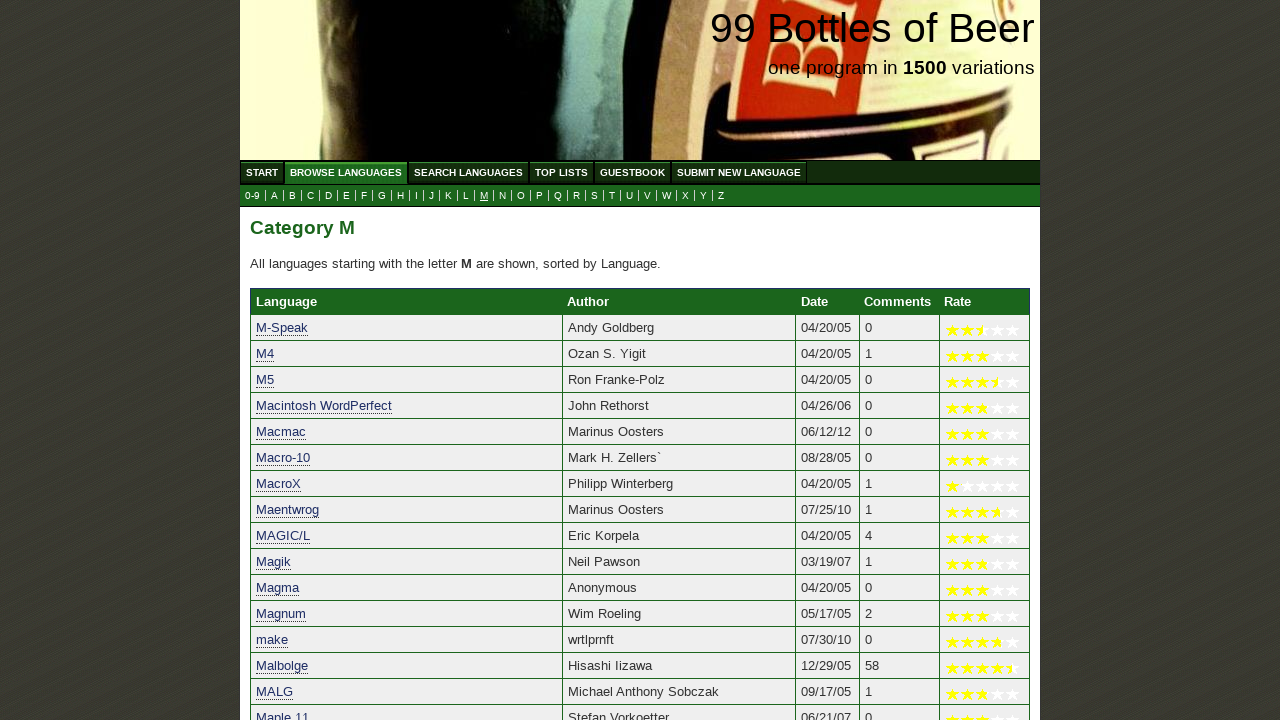